Tests the Discovery navigation link by clicking on it and scrolling to the bottom of the page

Starting URL: https://ultimateqa.com

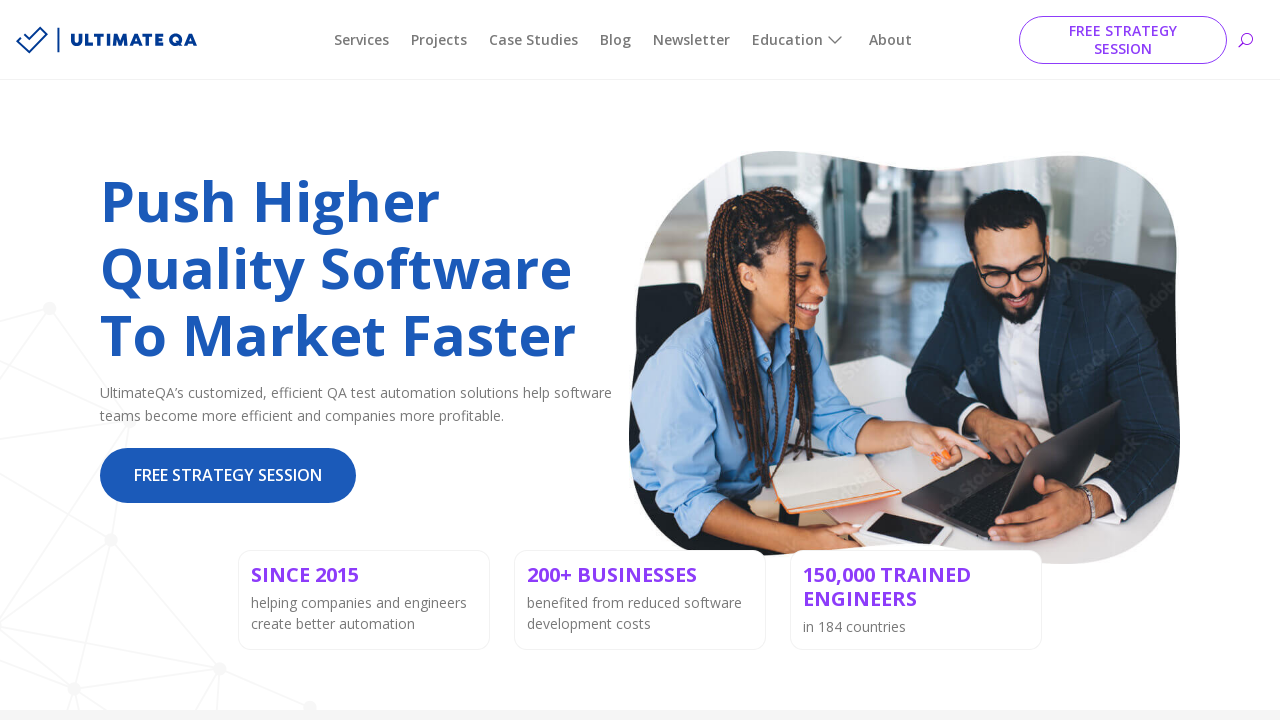

Discovery navigation link is present on the page
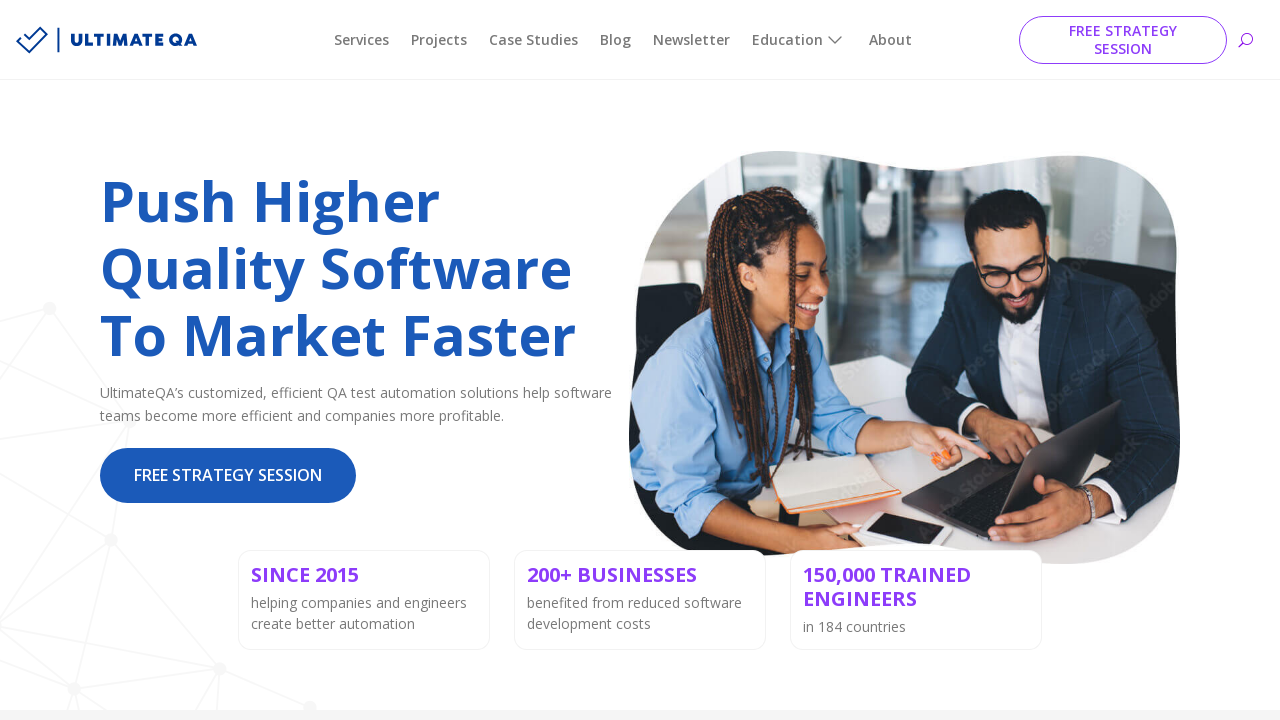

Clicked on Education navigation link at (800, 40) on #menu-item-218225
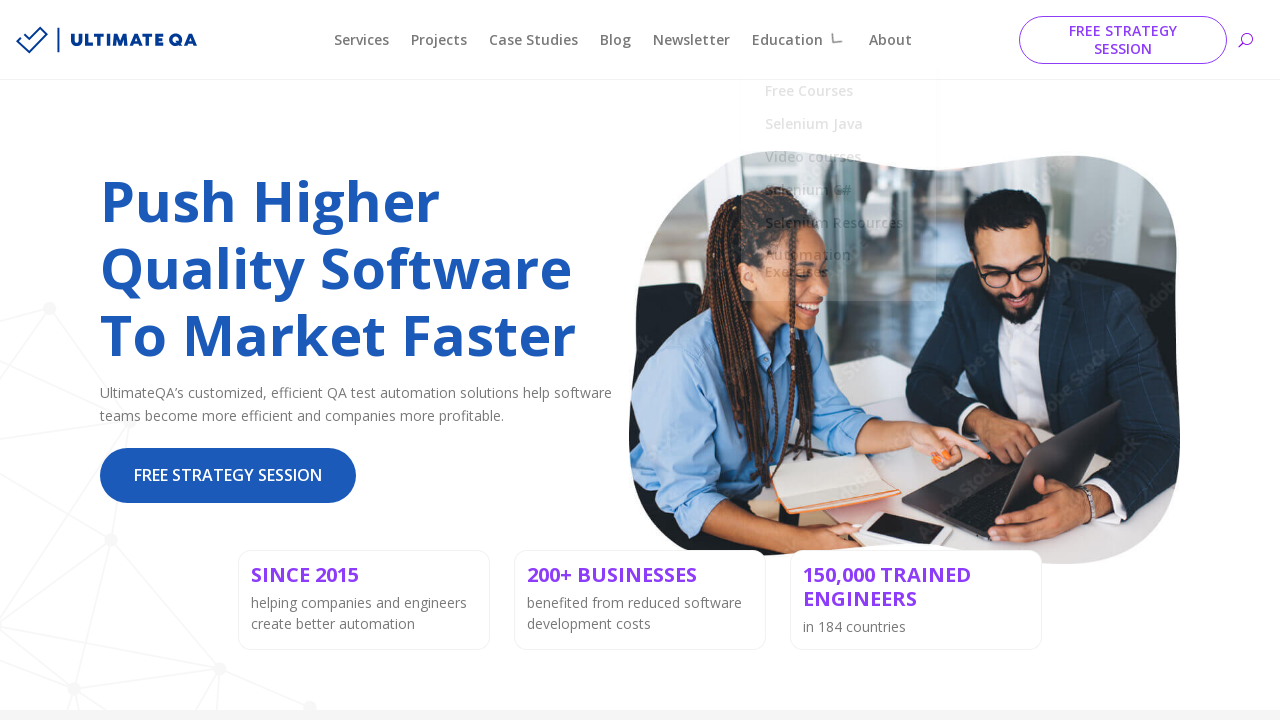

Scrolled to the bottom of the page
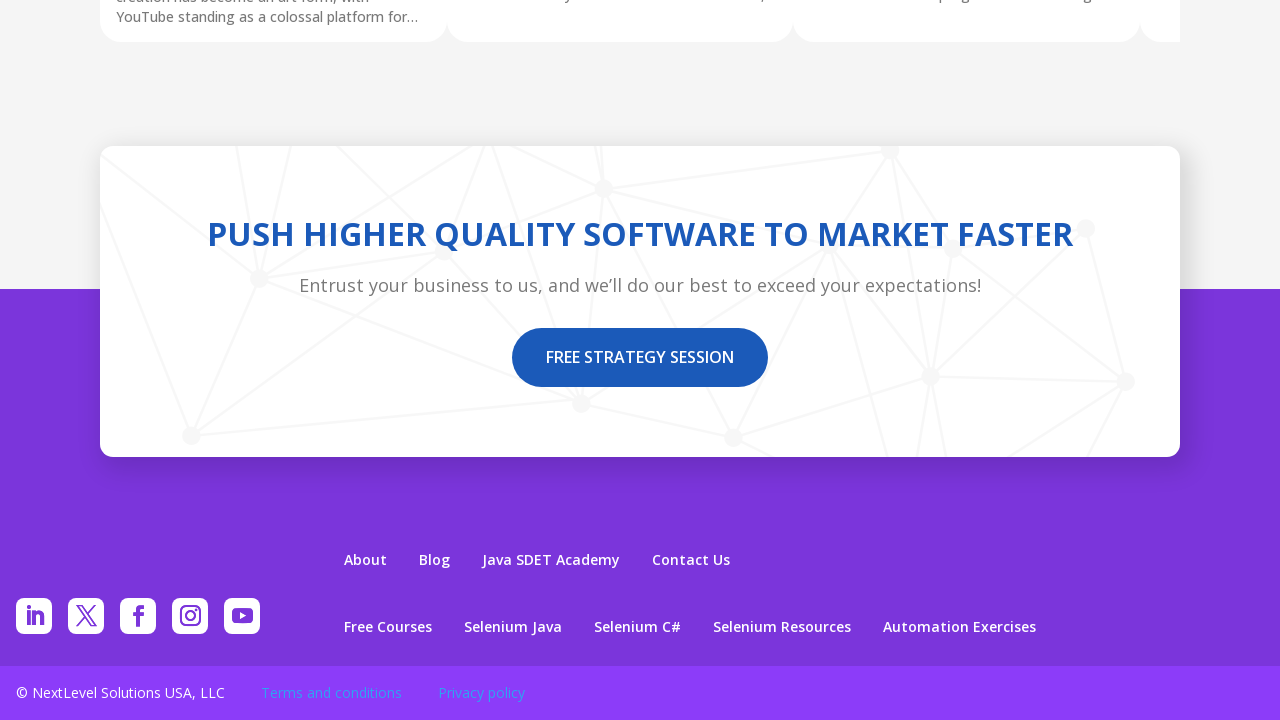

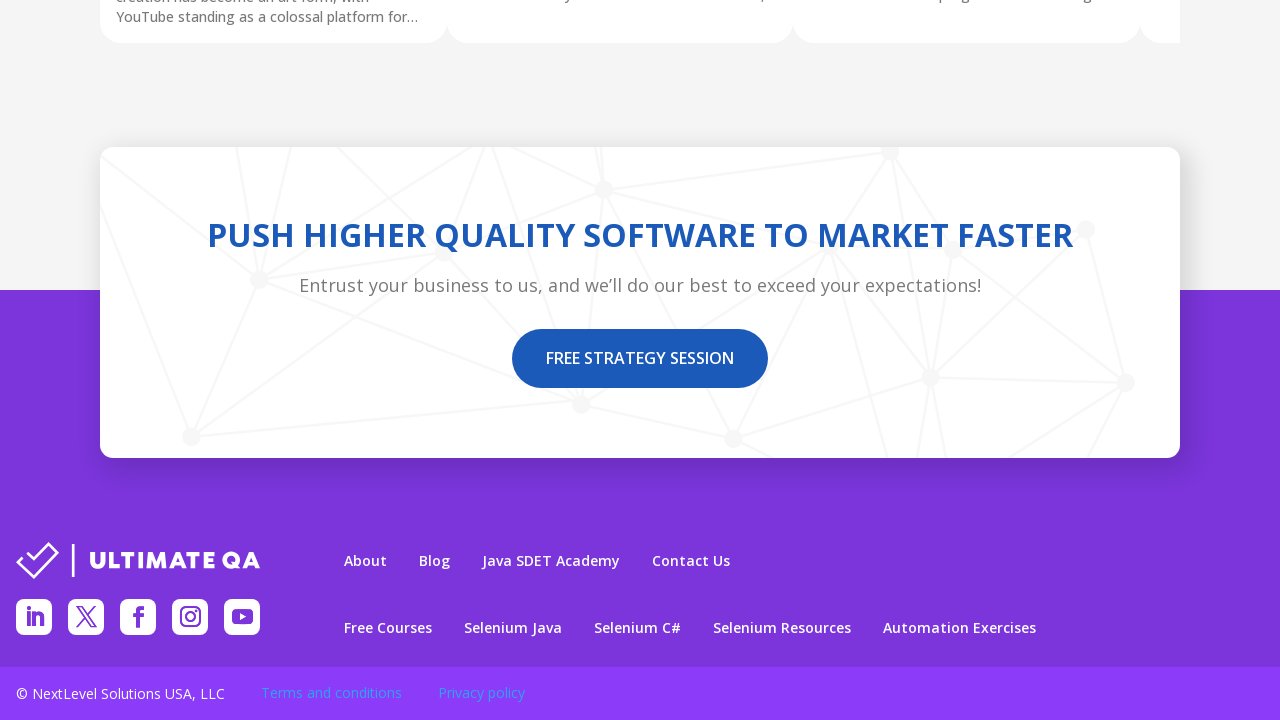